Navigates to a demo app, opens vertical scroll in a new tab, and clicks an element using JavaScript

Starting URL: https://demoapps.qspiders.com/

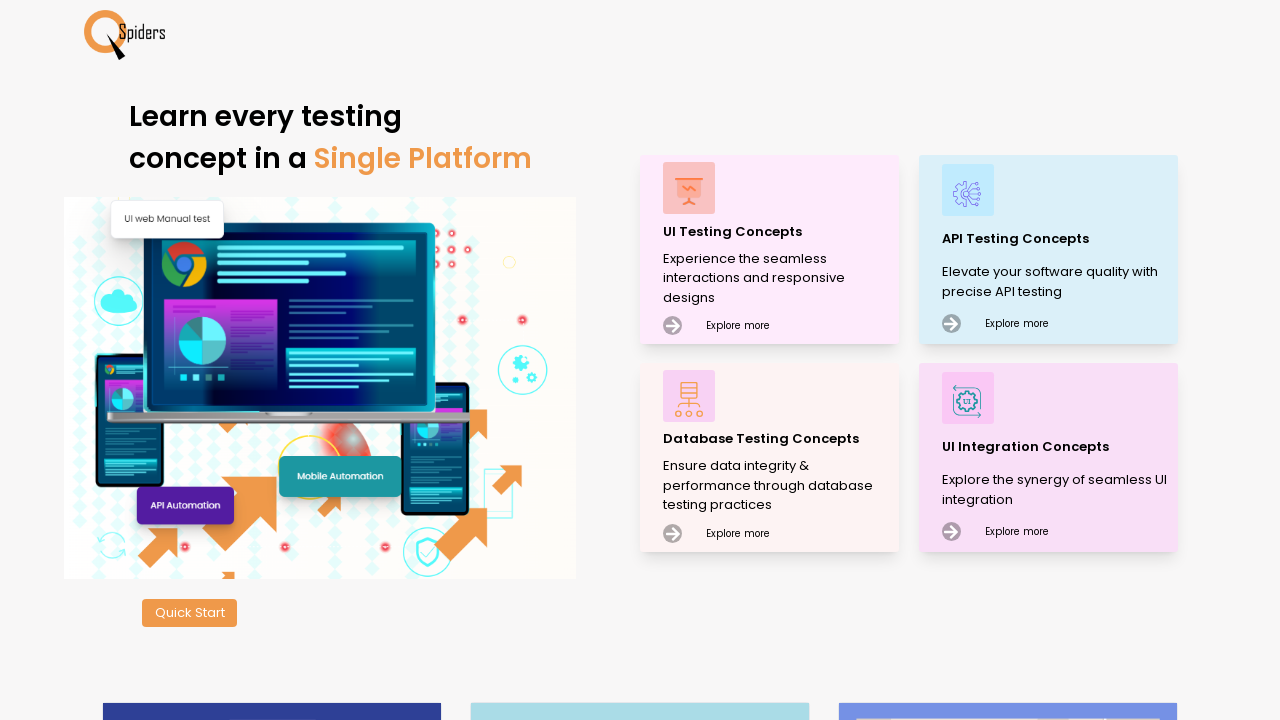

Clicked on UI Testing Concepts at (778, 232) on xpath=//p[text()='UI Testing Concepts']
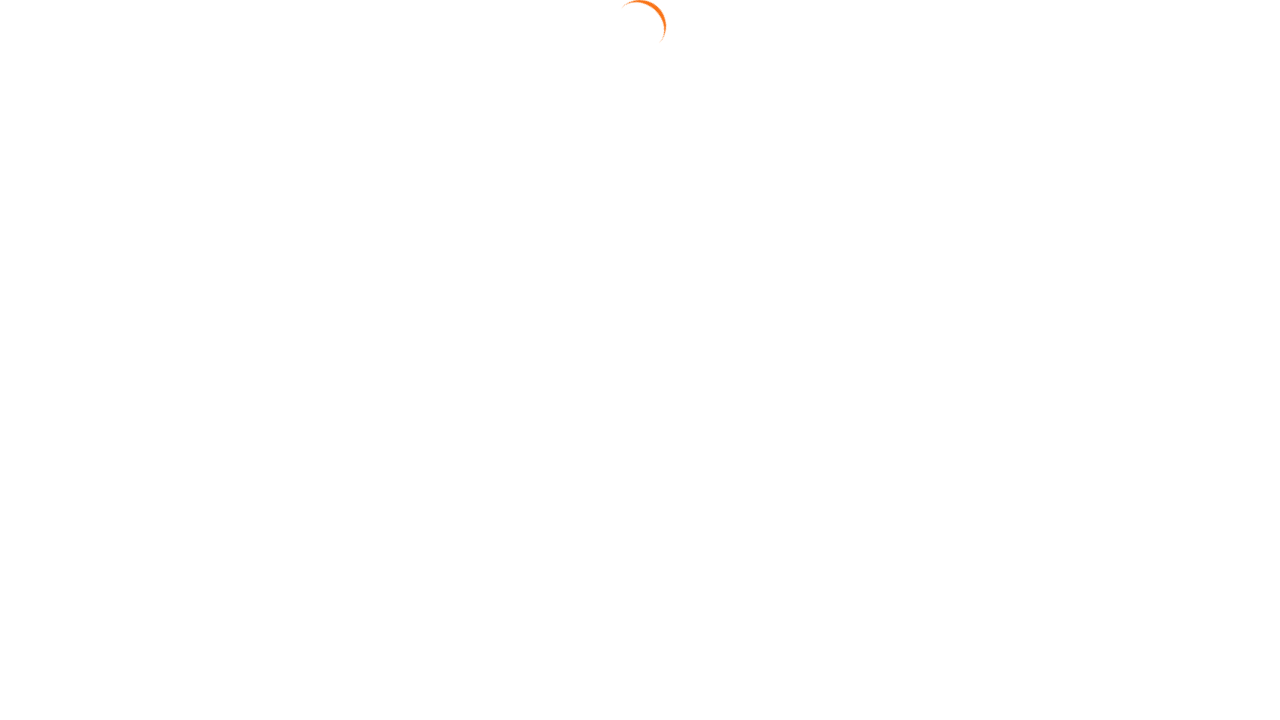

Clicked on Scroll section at (36, 579) on xpath=//section[text()='Scroll']
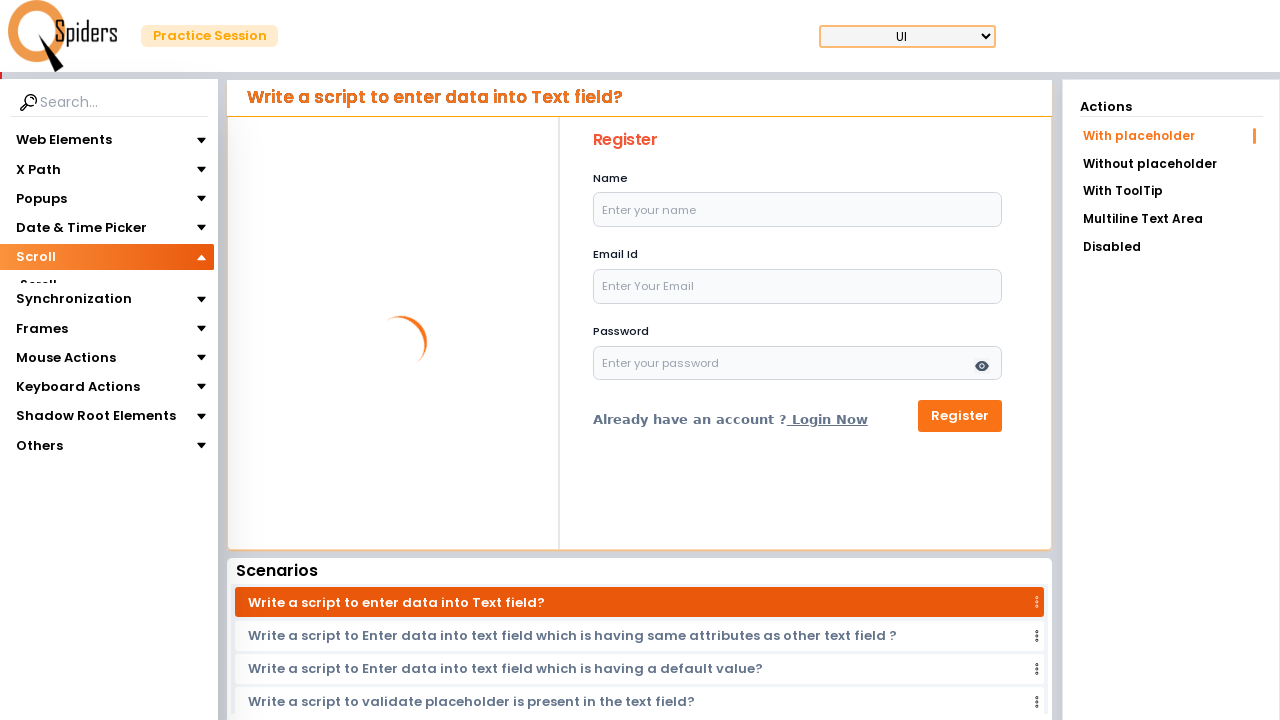

Clicked on Scroll subsection at (38, 285) on xpath=//section[@class='poppins text-[14px]' and text()='Scroll']
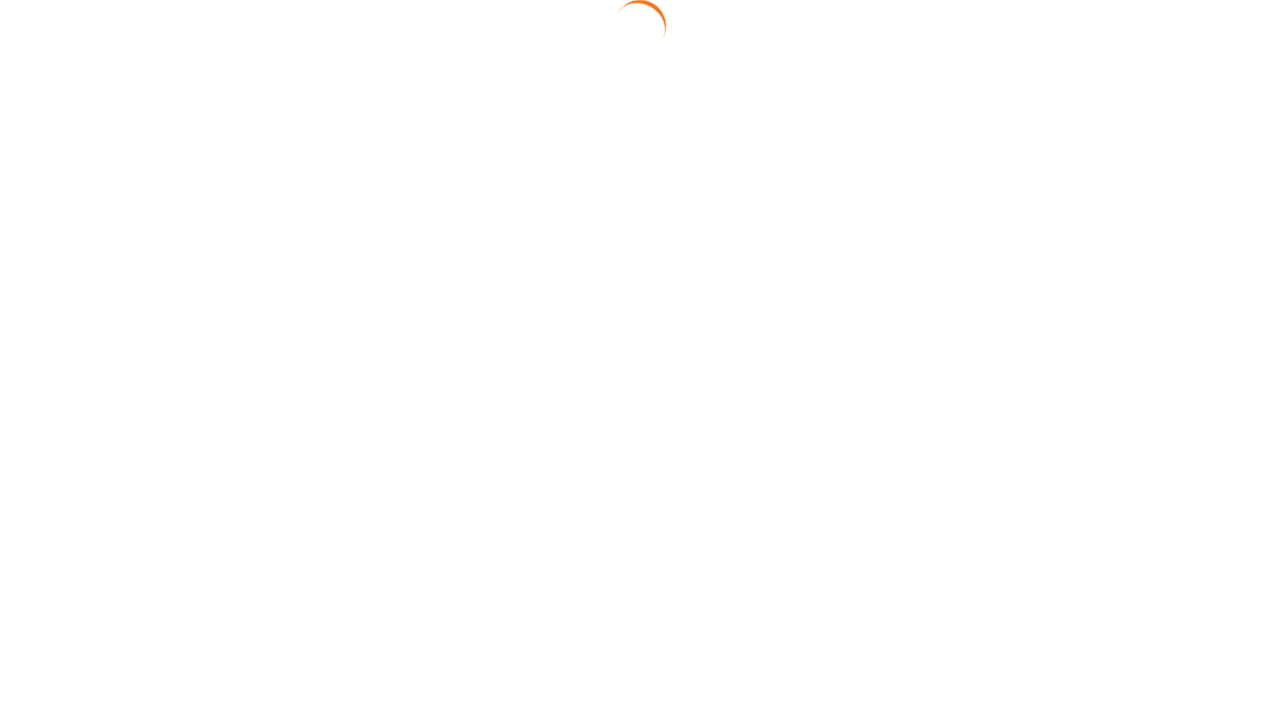

Clicked on Vertical link at (1166, 166) on xpath=//a[text()='Vertical']
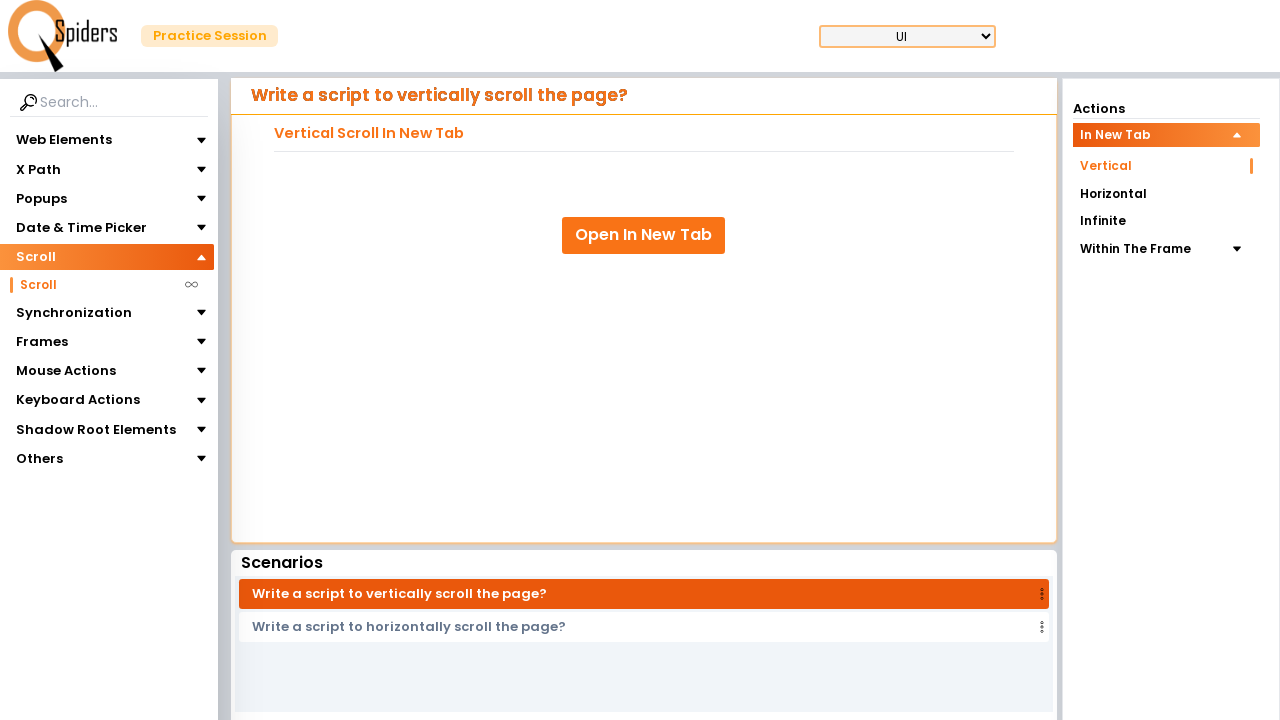

Opened vertical scroll in new tab at (644, 235) on xpath=//a[text()='Open In New Tab']
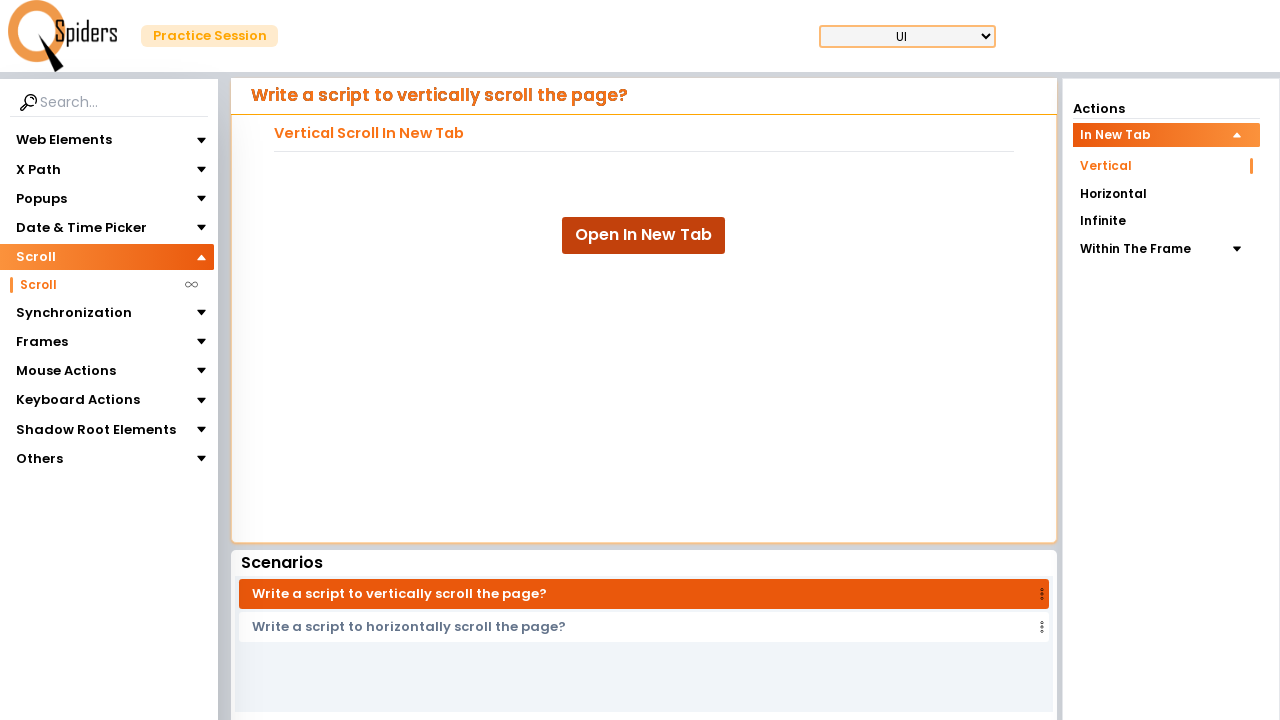

New page loaded
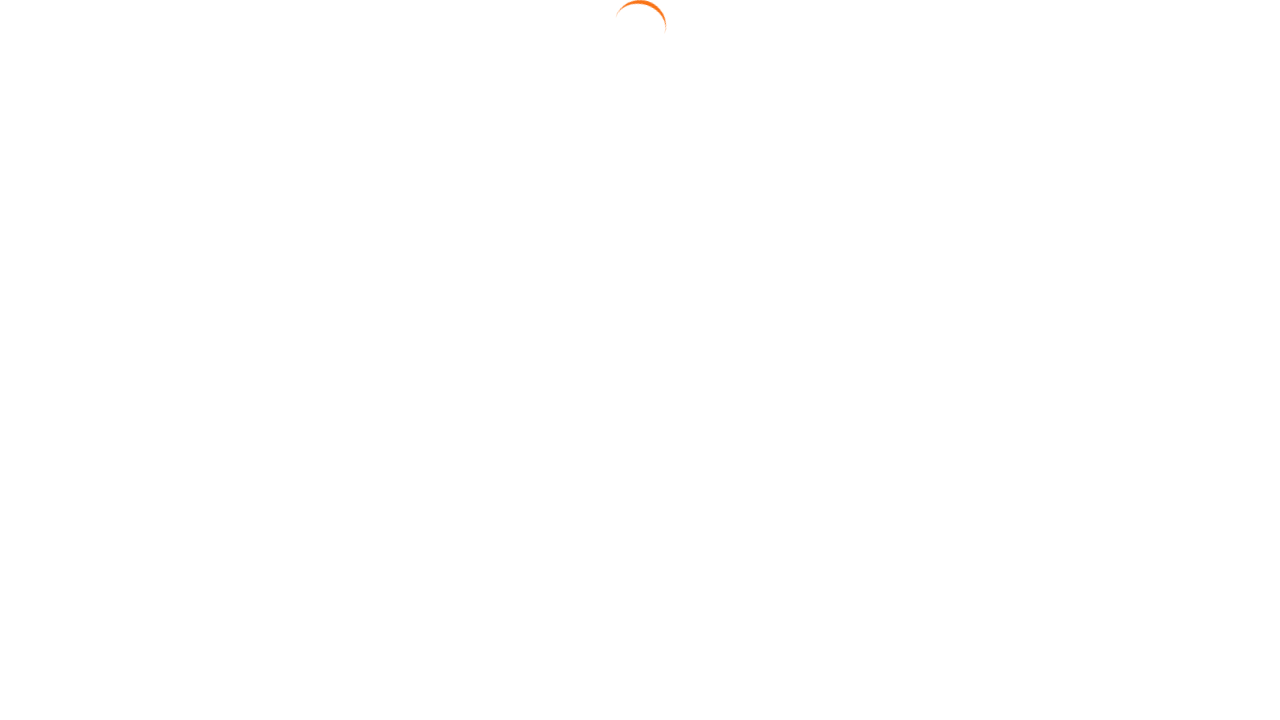

Clicked on terms and conditions checkbox using JavaScript at (651, 623) on xpath=//span[text()='I have read all the terms and conditions']
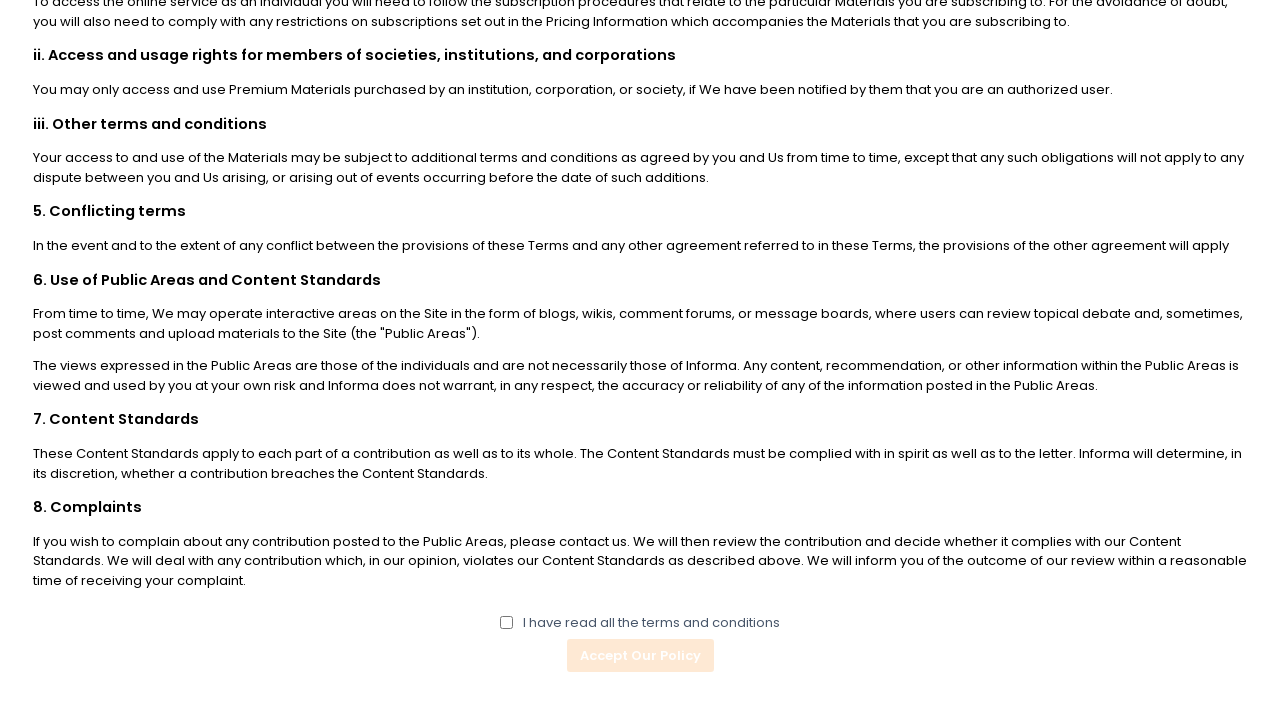

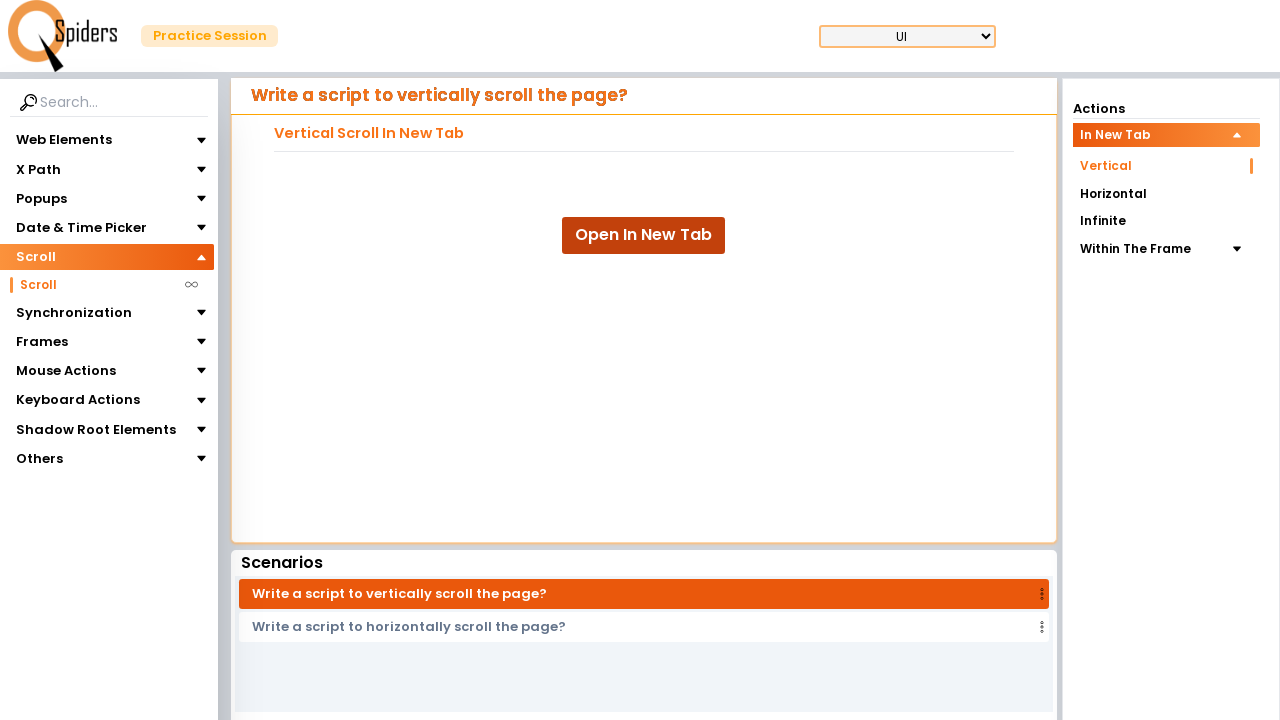